Tests add and remove element functionality by clicking Add Element button multiple times and then removing elements

Starting URL: https://the-internet.herokuapp.com/add_remove_elements/

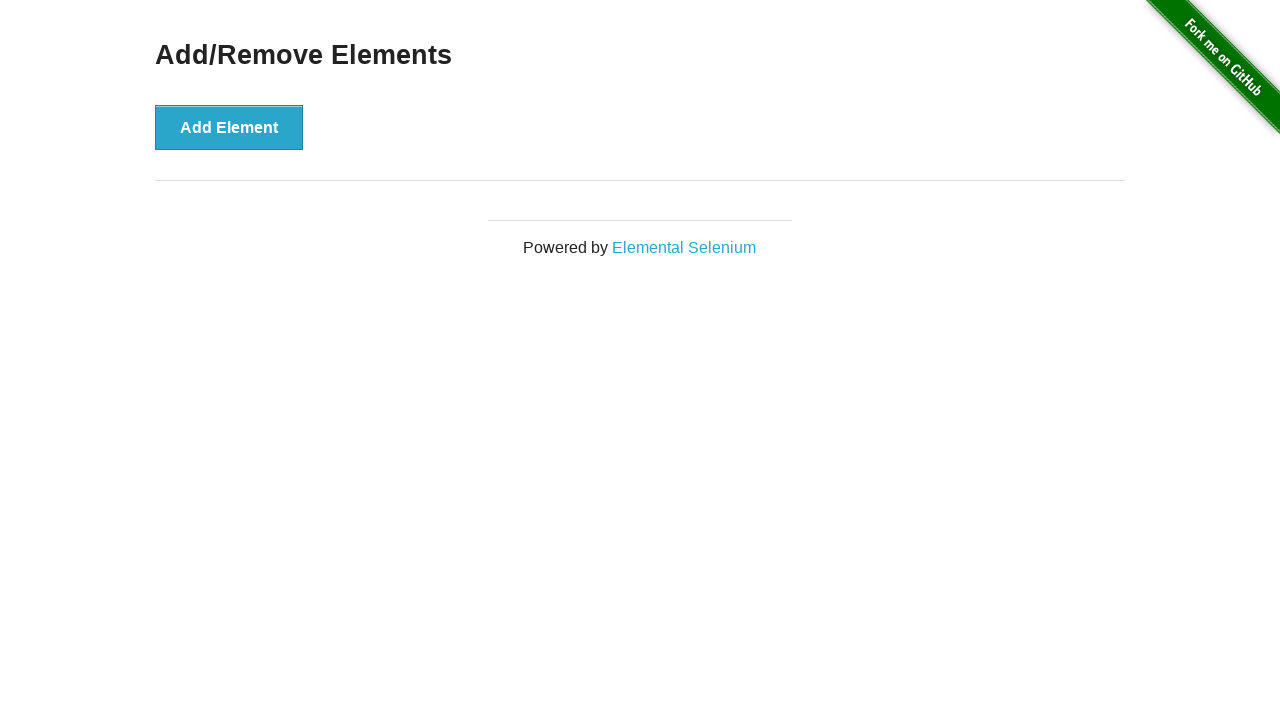

Clicked Add Element button (iteration 1 of 5) at (229, 127) on button[onclick='addElement()']
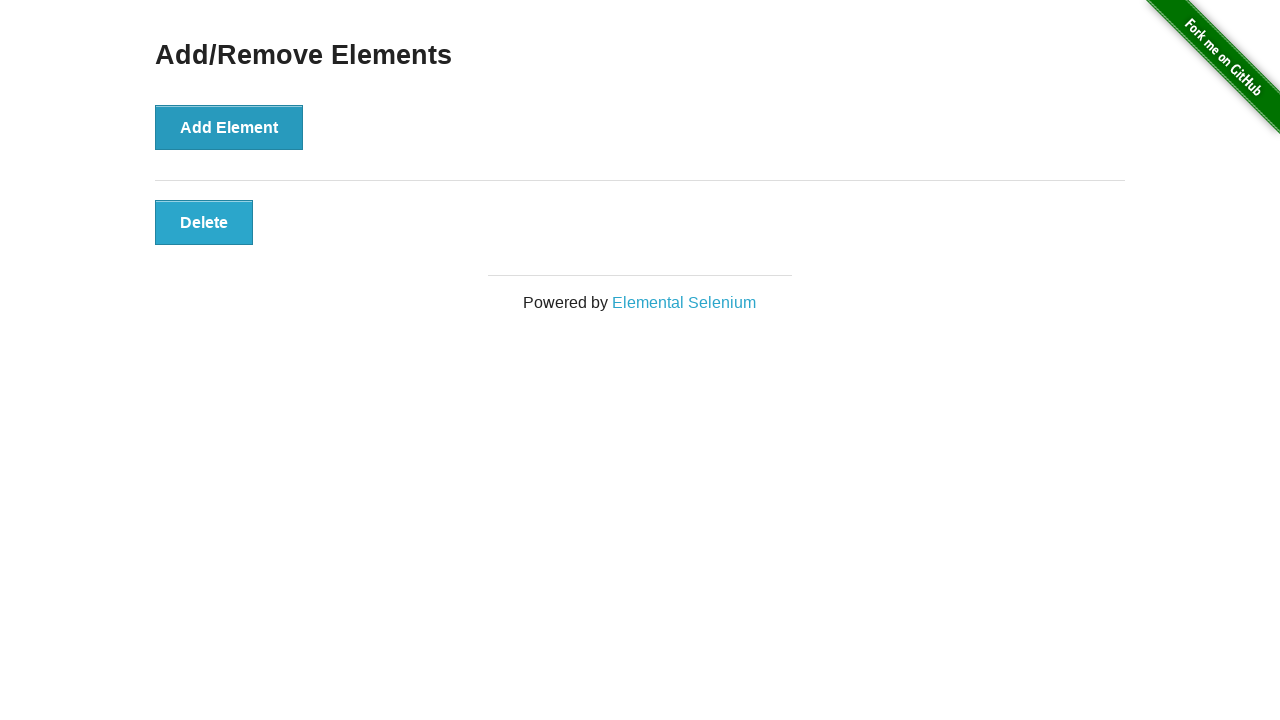

Clicked Add Element button (iteration 2 of 5) at (229, 127) on button[onclick='addElement()']
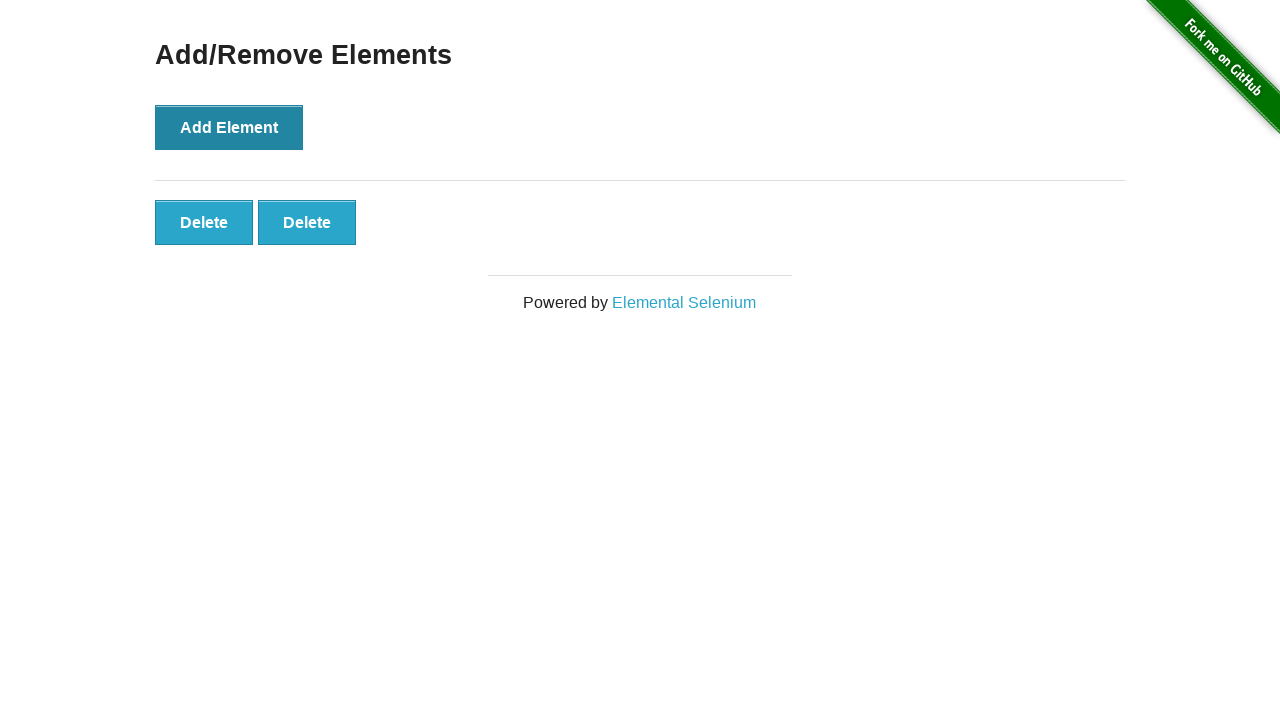

Clicked Add Element button (iteration 3 of 5) at (229, 127) on button[onclick='addElement()']
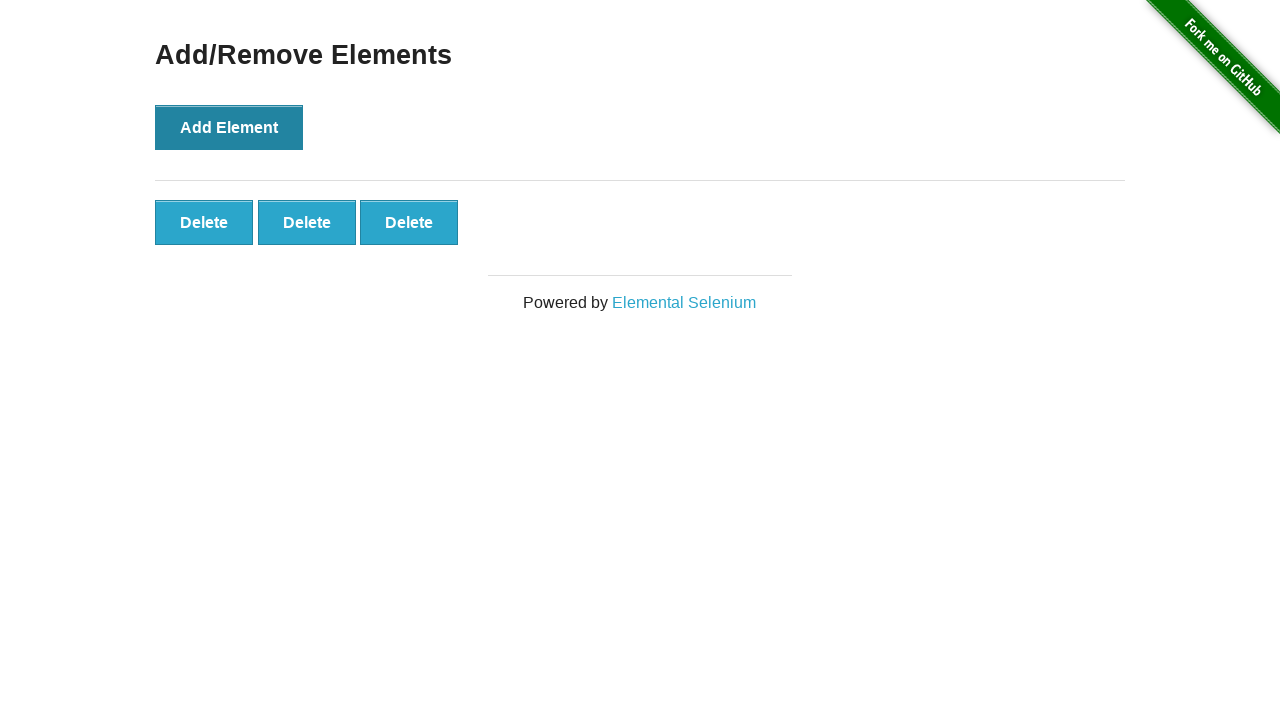

Clicked Add Element button (iteration 4 of 5) at (229, 127) on button[onclick='addElement()']
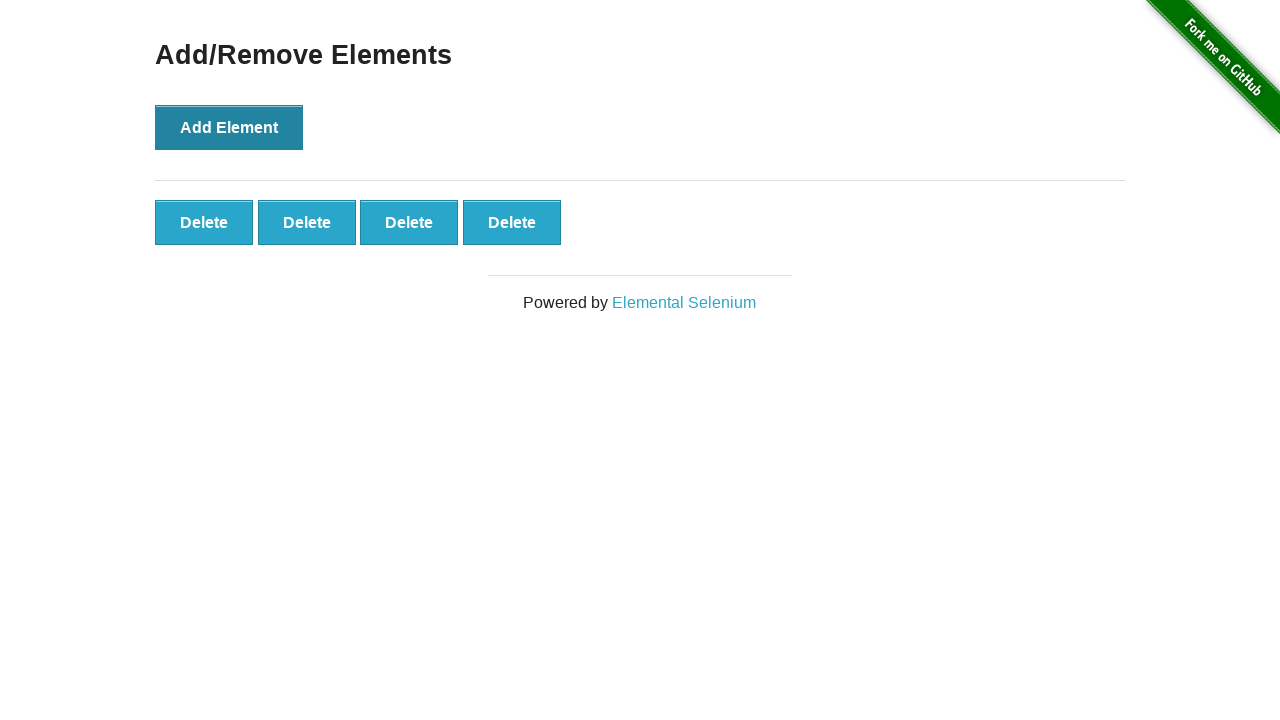

Clicked Add Element button (iteration 5 of 5) at (229, 127) on button[onclick='addElement()']
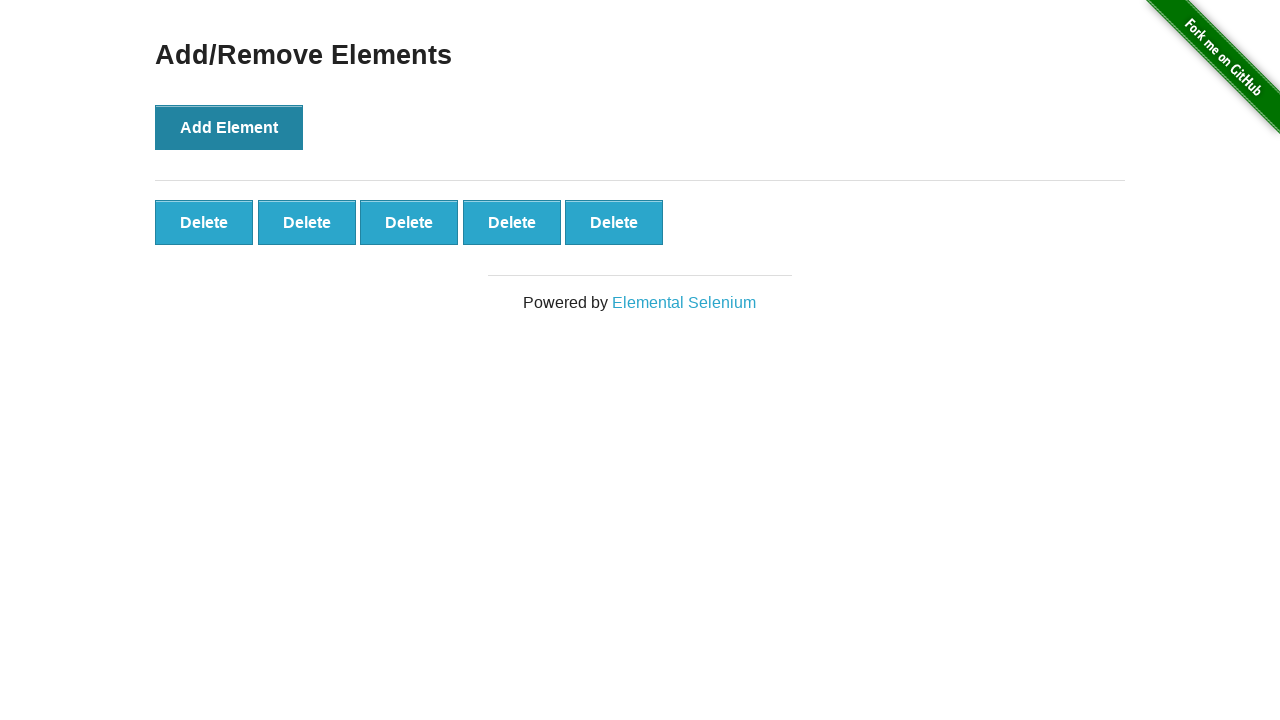

Verified 5 delete buttons are present
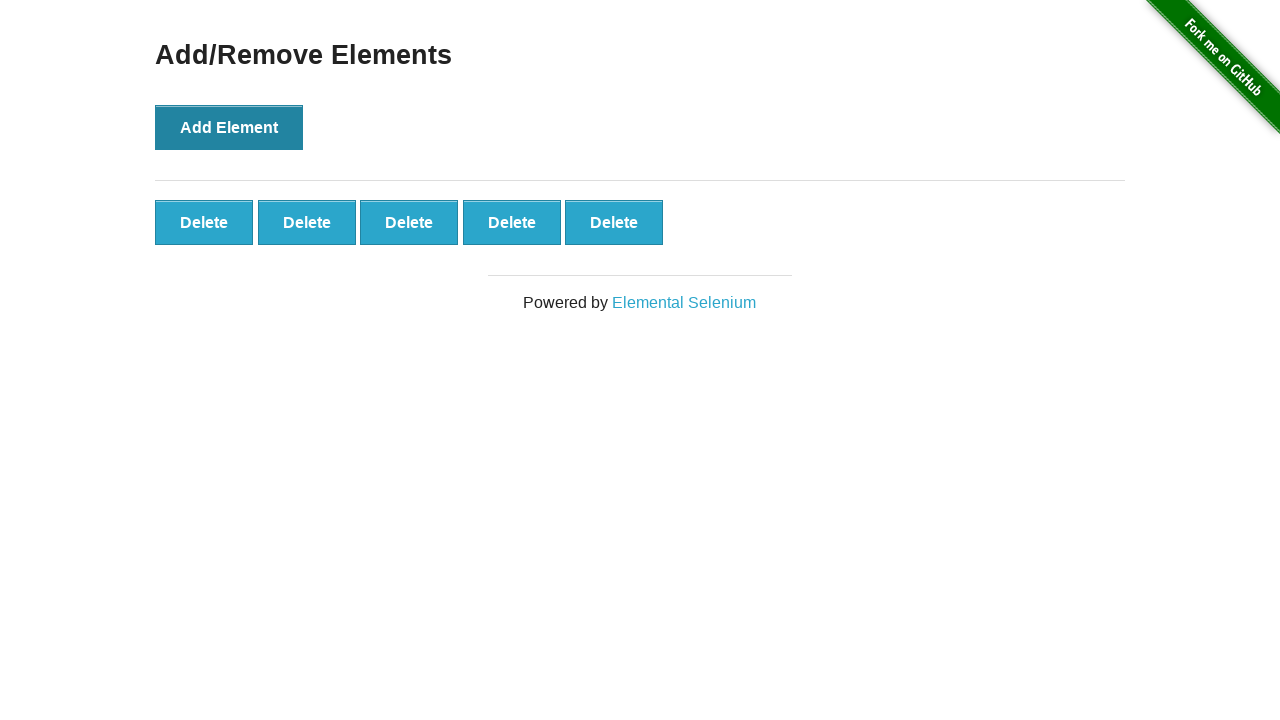

Clicked Delete Element button (iteration 1 of 3) at (204, 222) on button[onclick='deleteElement()']
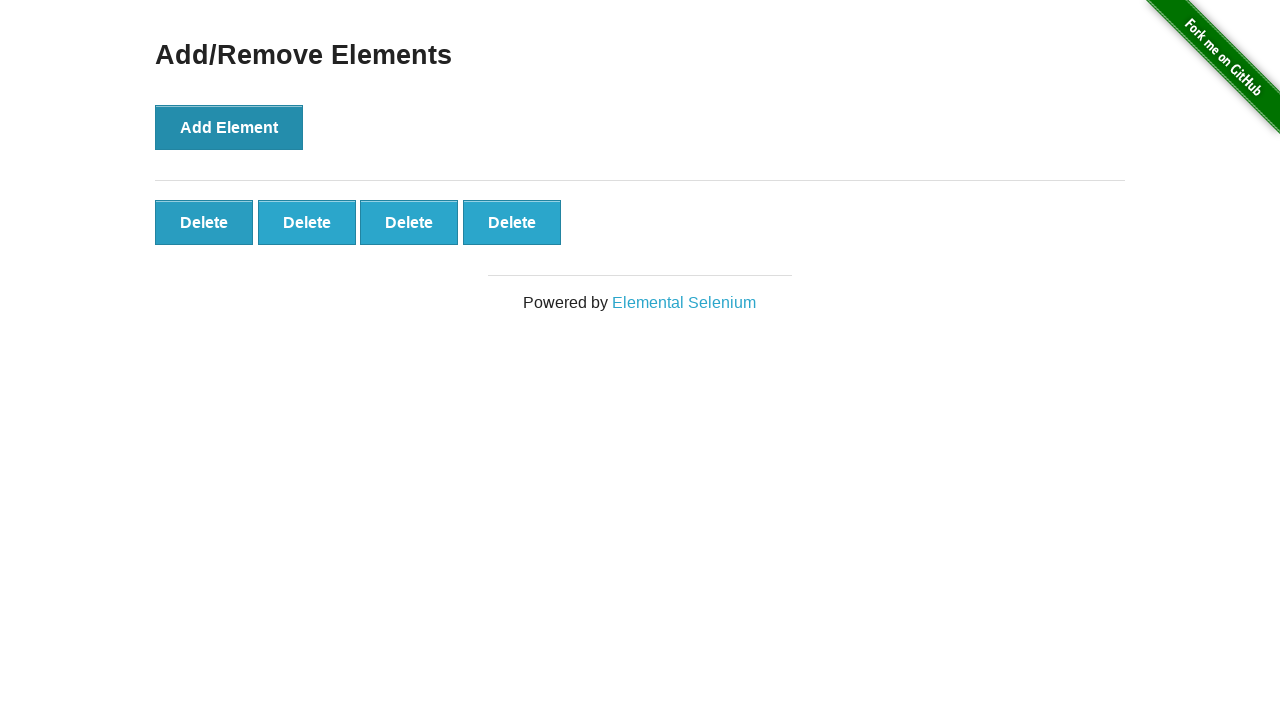

Clicked Delete Element button (iteration 2 of 3) at (204, 222) on button[onclick='deleteElement()']
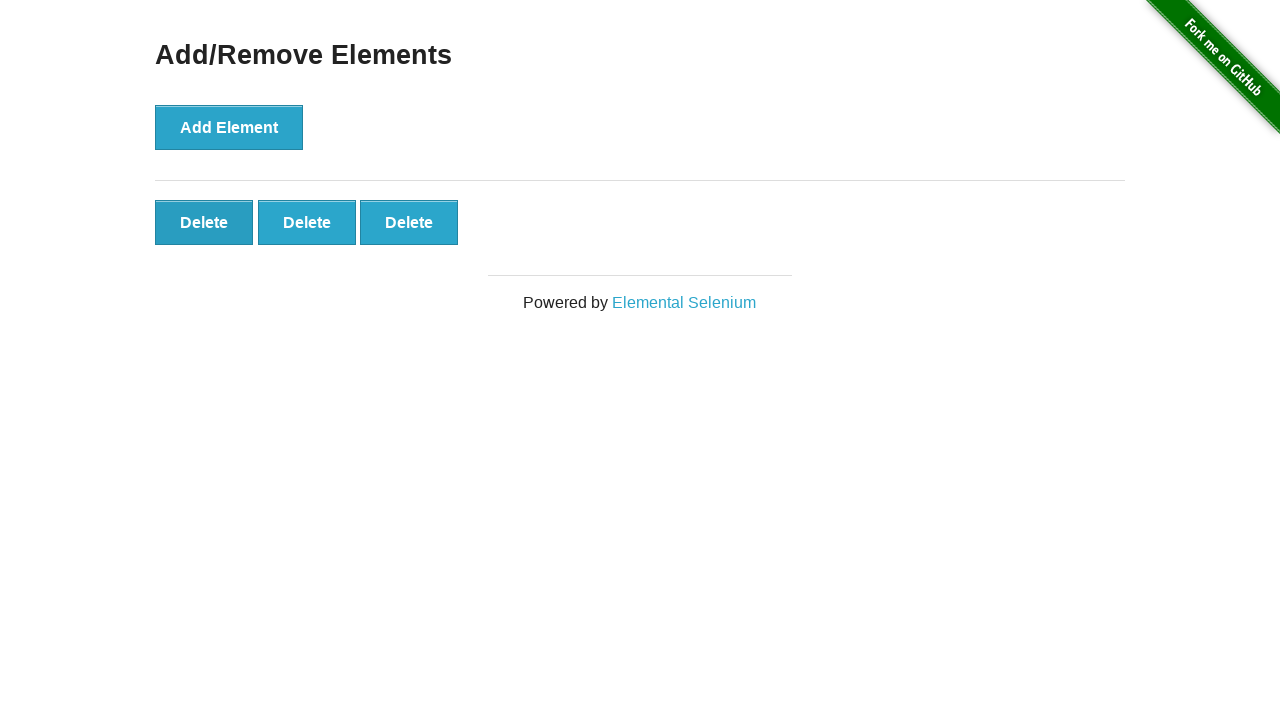

Clicked Delete Element button (iteration 3 of 3) at (204, 222) on button[onclick='deleteElement()']
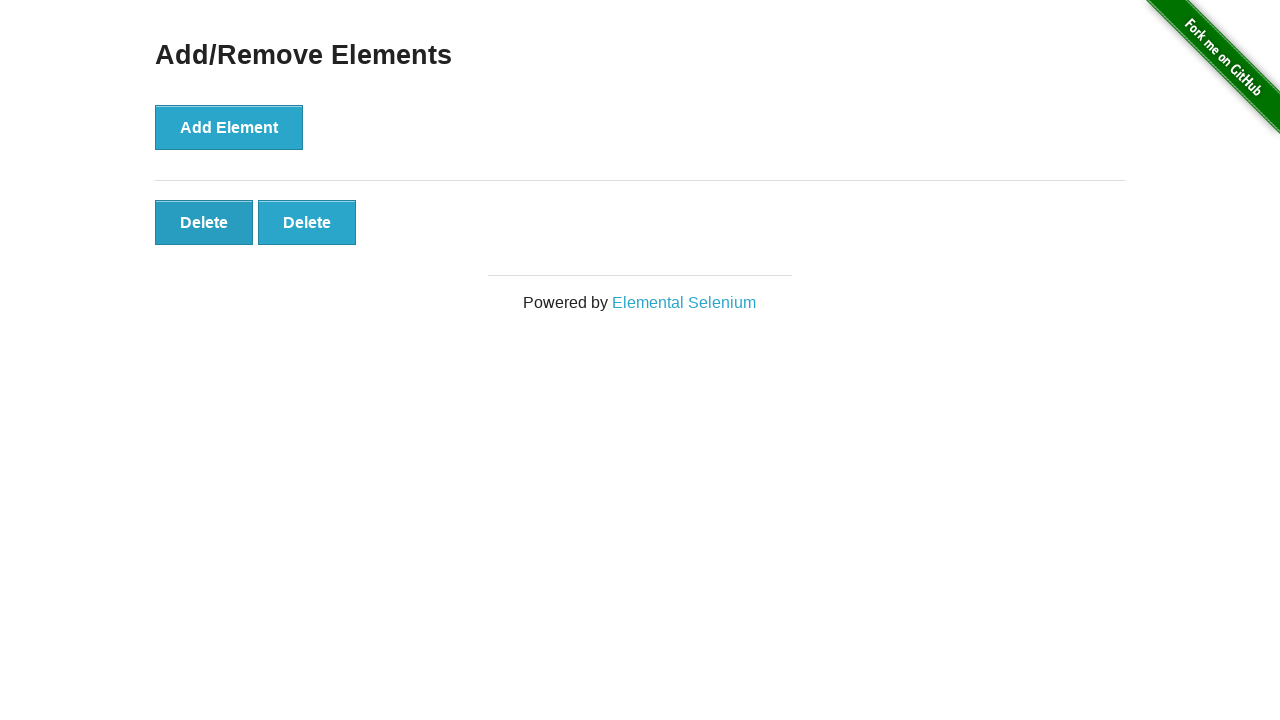

Verified remaining delete buttons after removing 3 elements
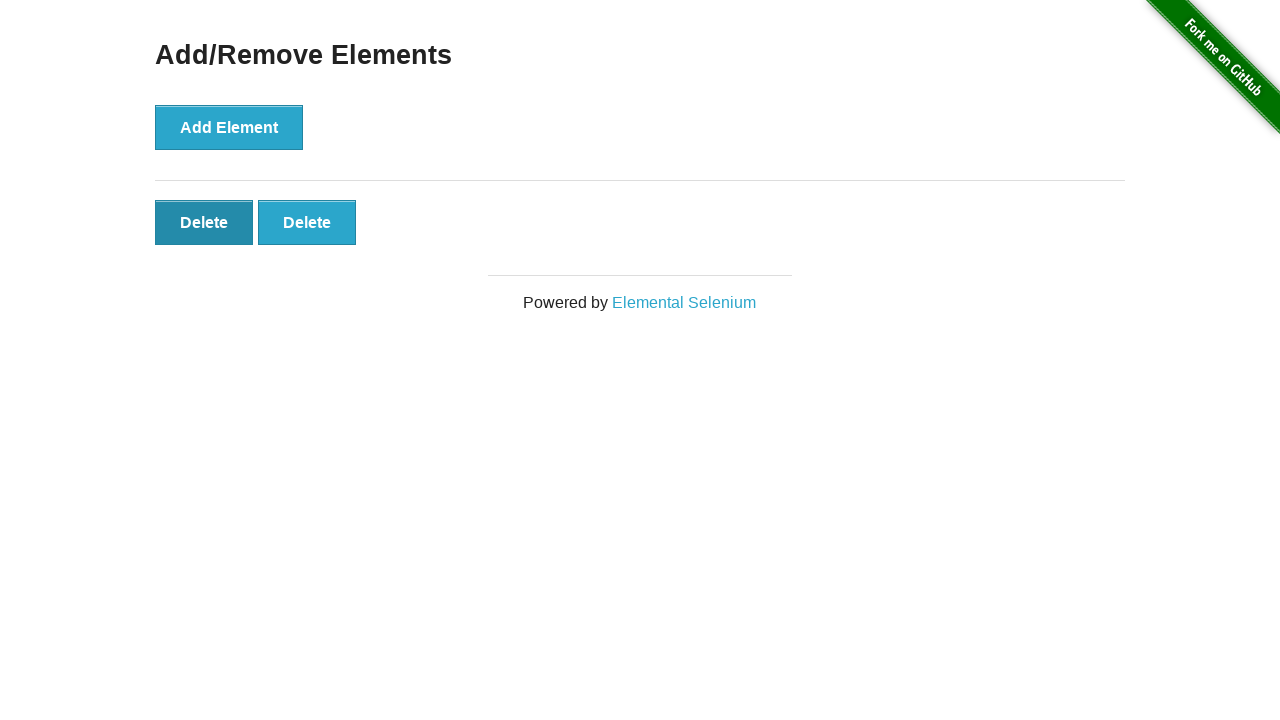

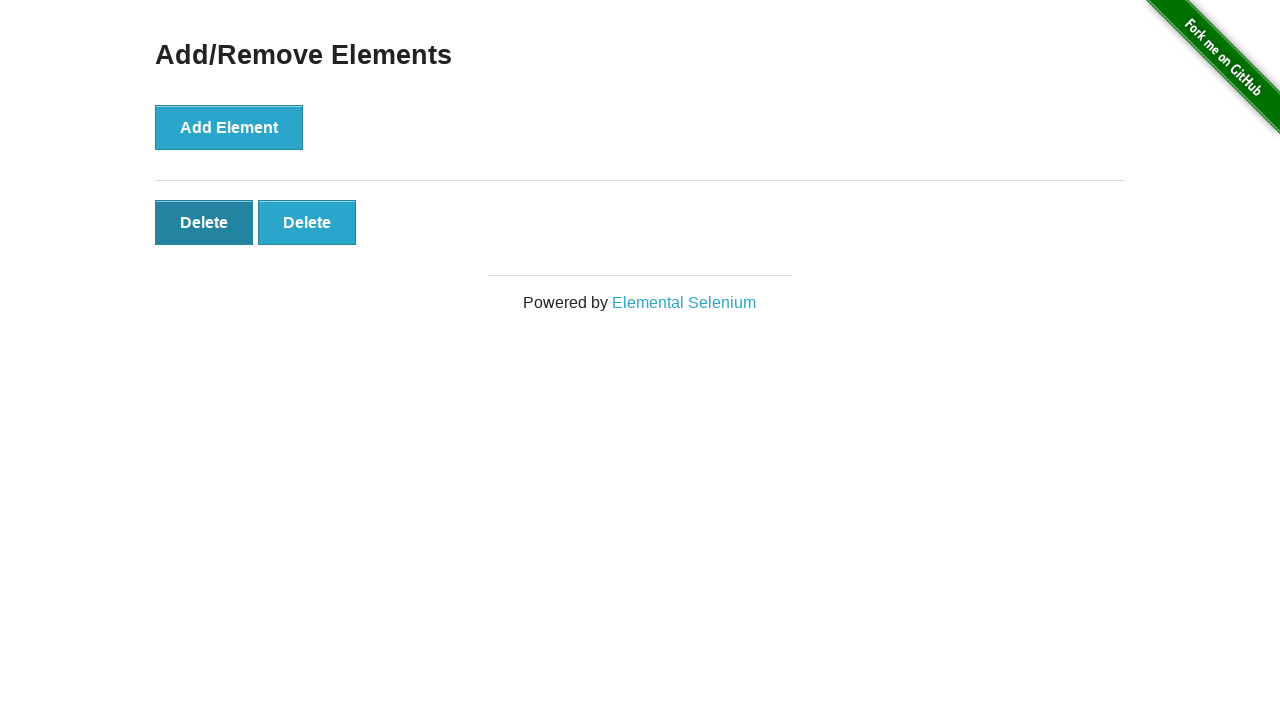